Tests checkbox functionality by toggling a pre-checked checkbox

Starting URL: https://bonigarcia.dev/selenium-webdriver-java/web-form.html

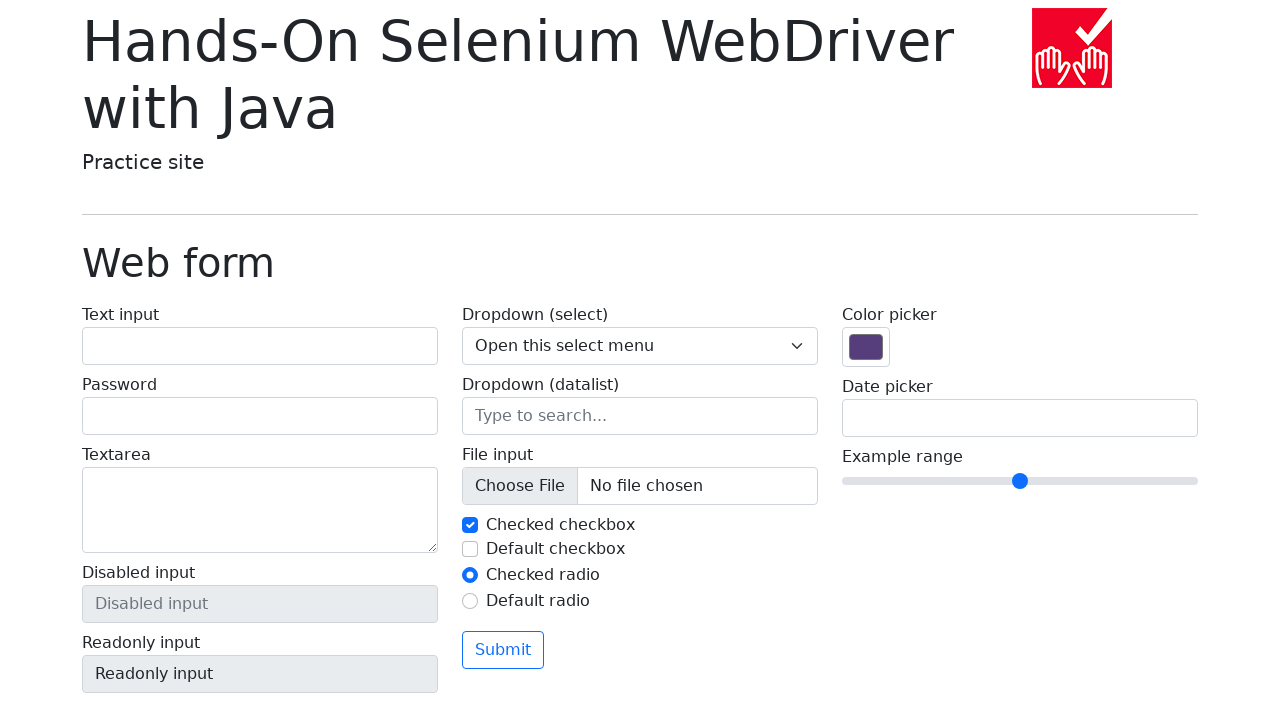

Navigated to web form page
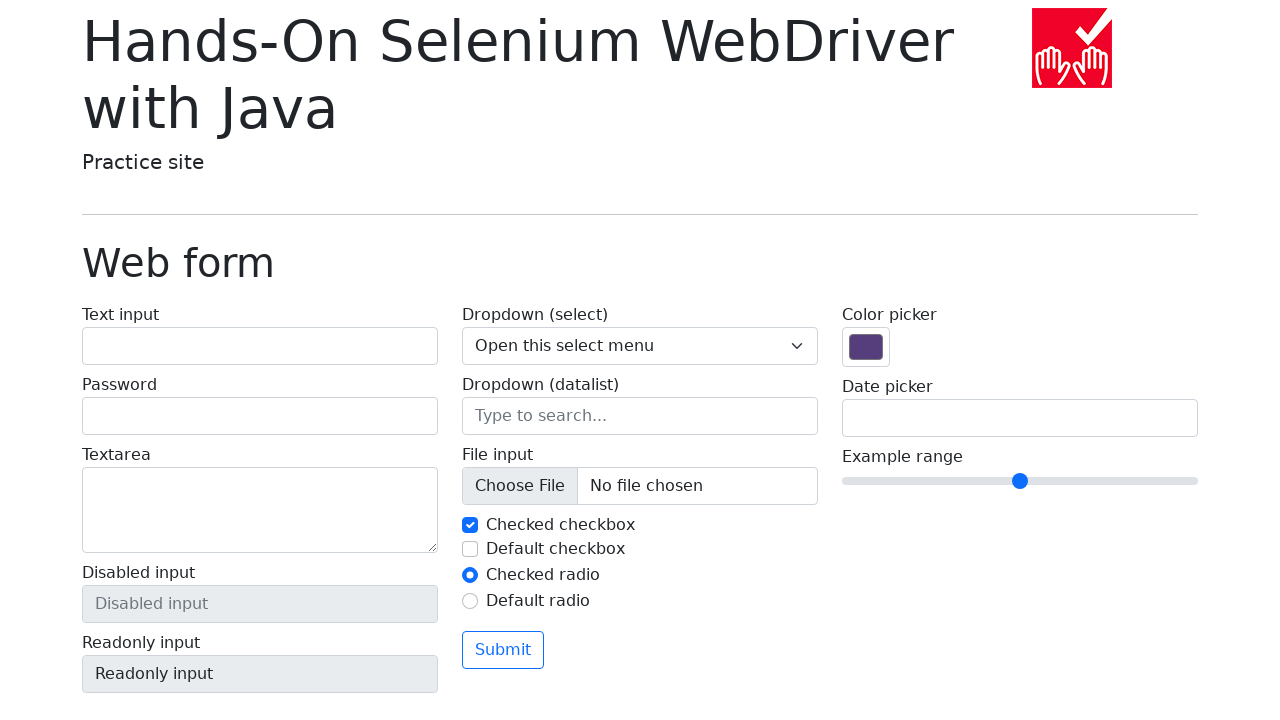

Clicked the pre-checked checkbox to toggle it at (470, 525) on input#my-check-1
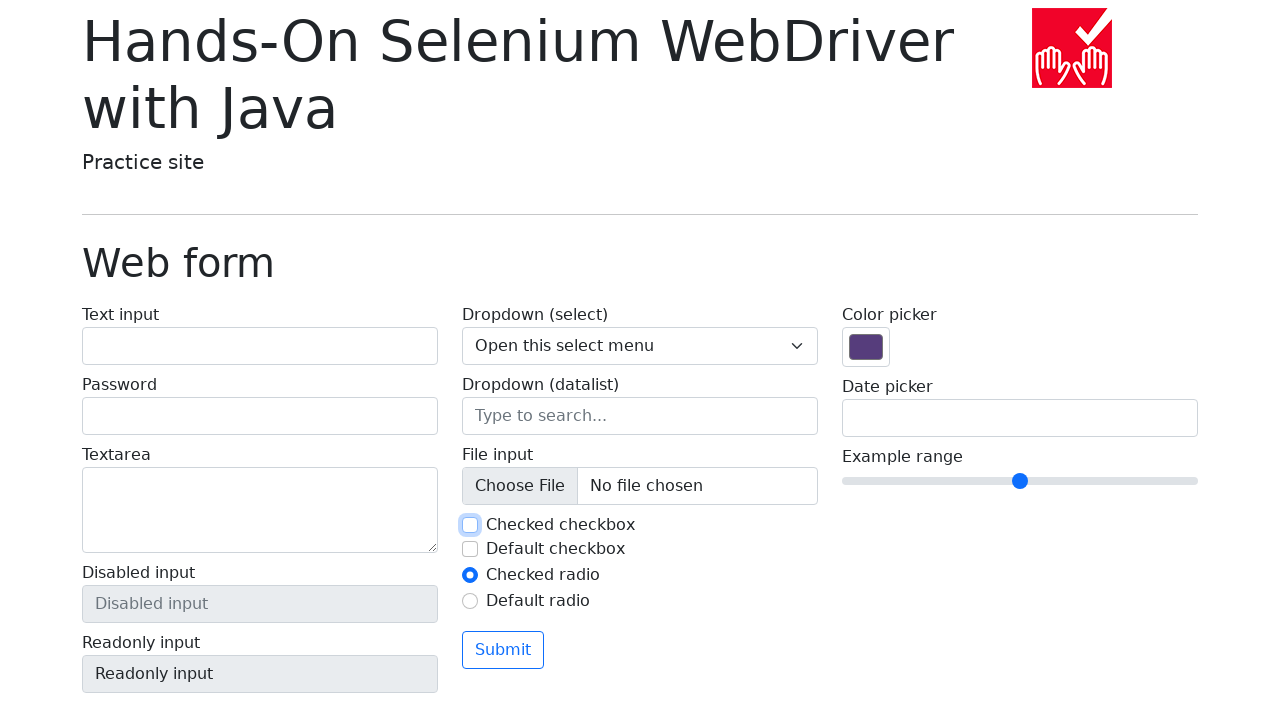

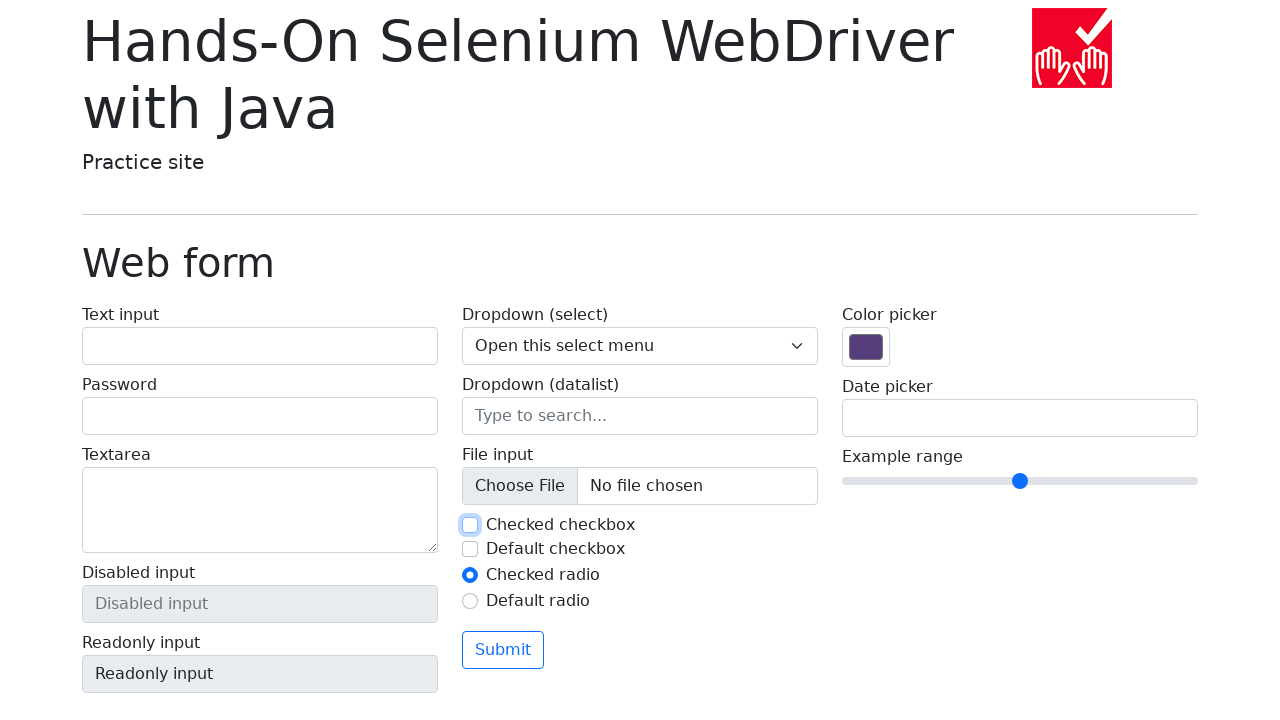